Navigates to YouTube homepage and clicks on a UI element (likely a navigation or menu button) using a specific XPath selector targeting YouTube's touch feedback elements.

Starting URL: https://youtube.com

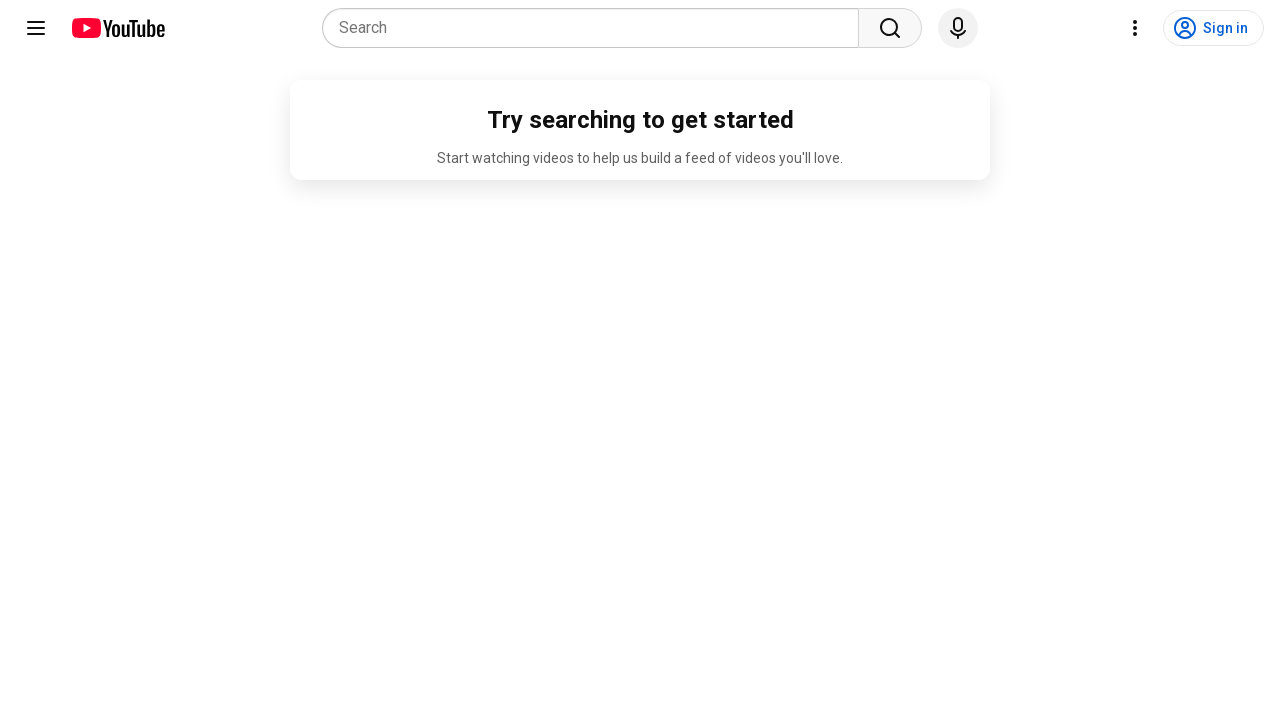

YouTube homepage loaded and network became idle
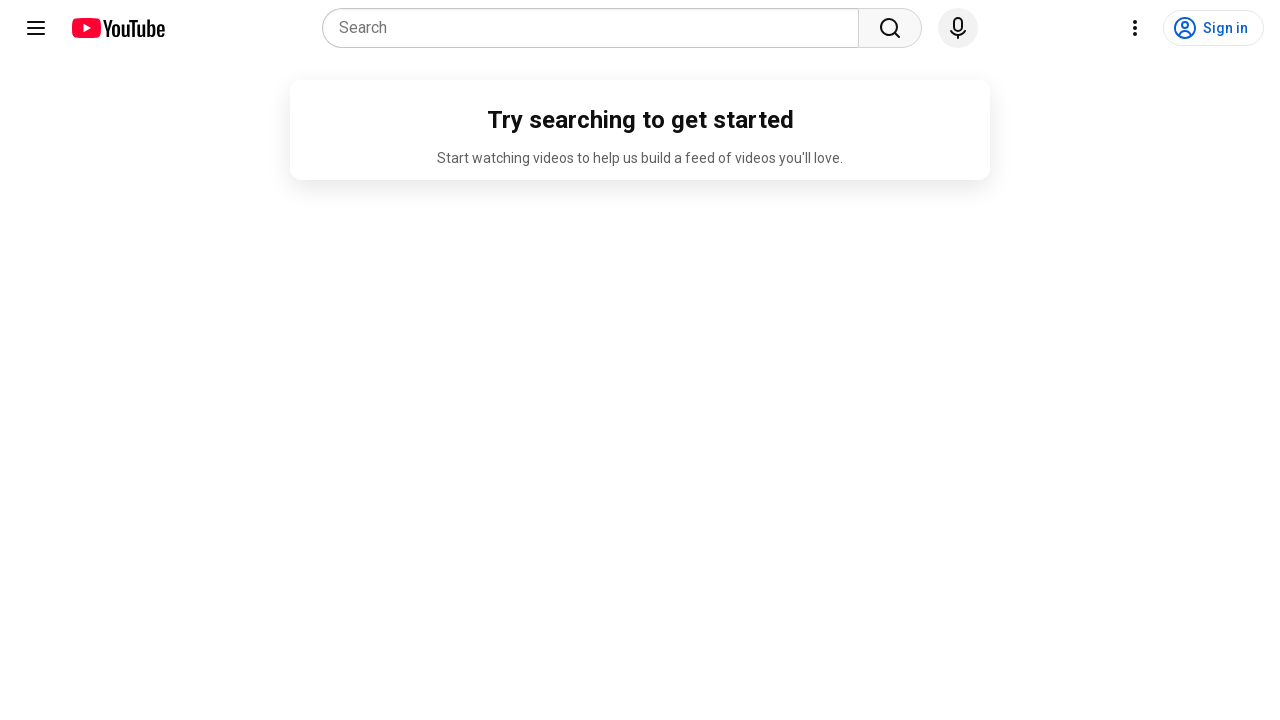

Clicked on the third touch feedback UI element (navigation/menu button) at (1214, 28) on (//div[@class='yt-spec-touch-feedback-shape__fill'])[3]
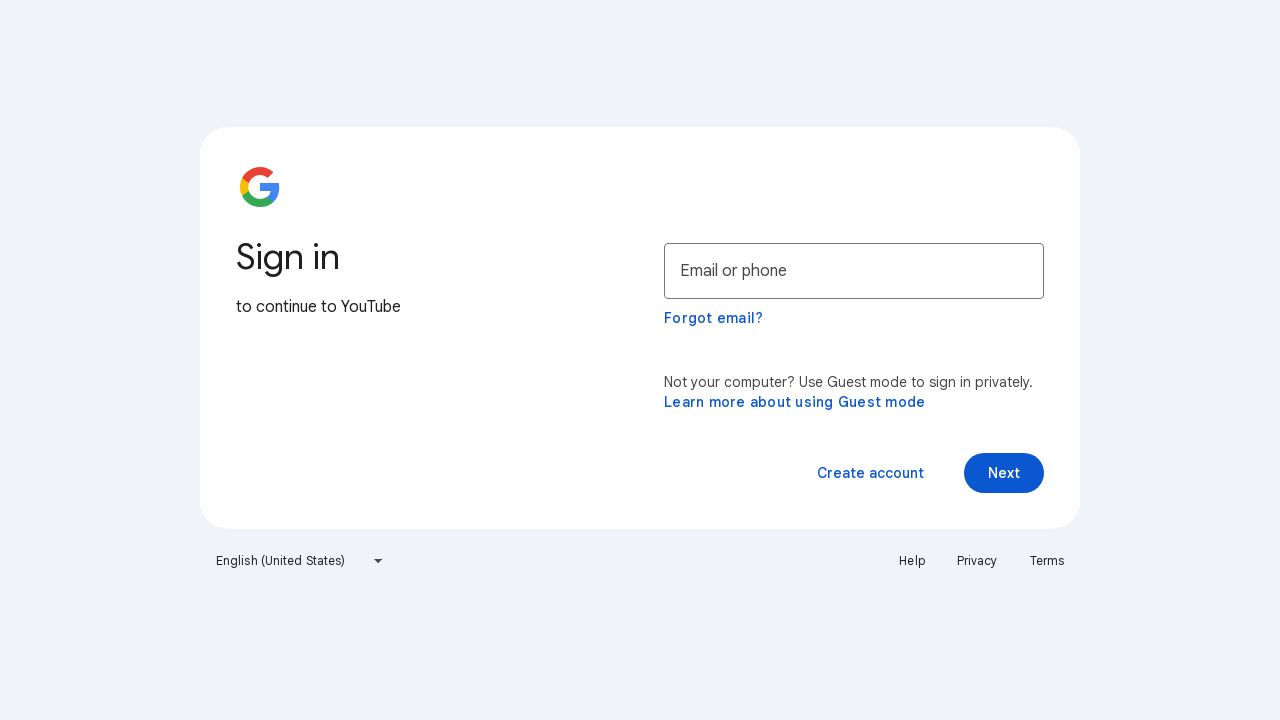

Waited 2 seconds for UI action to complete
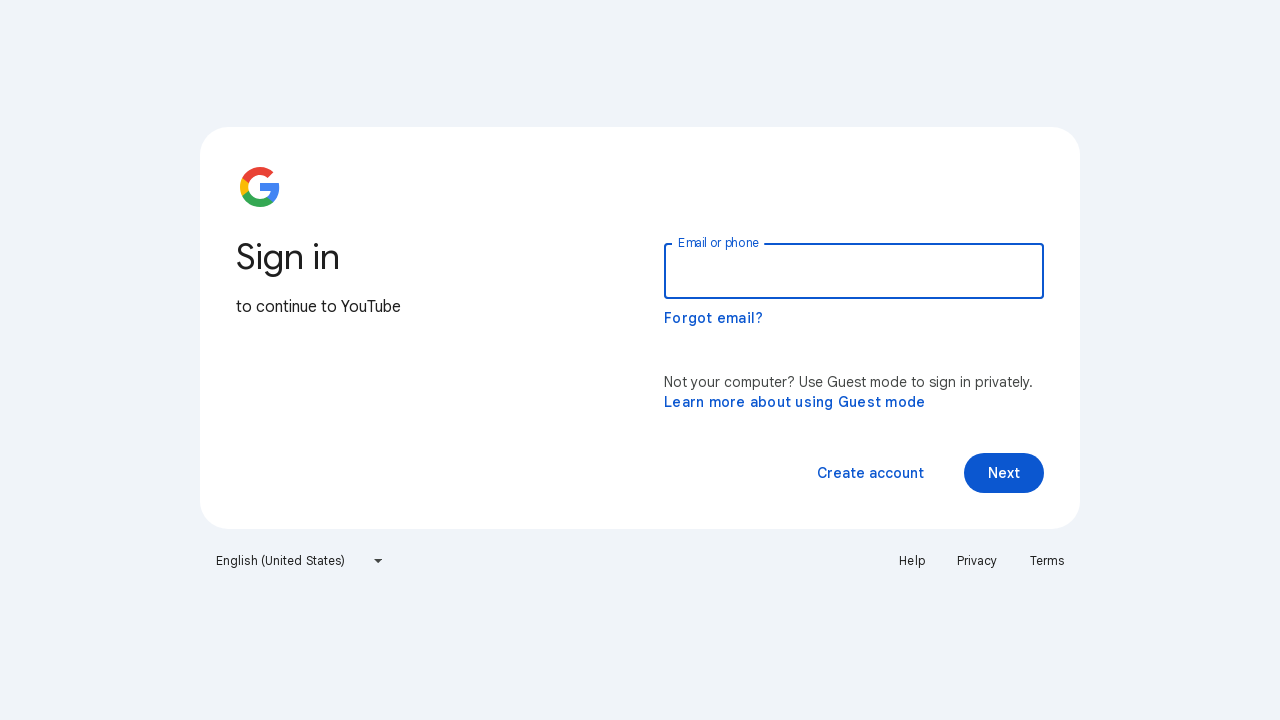

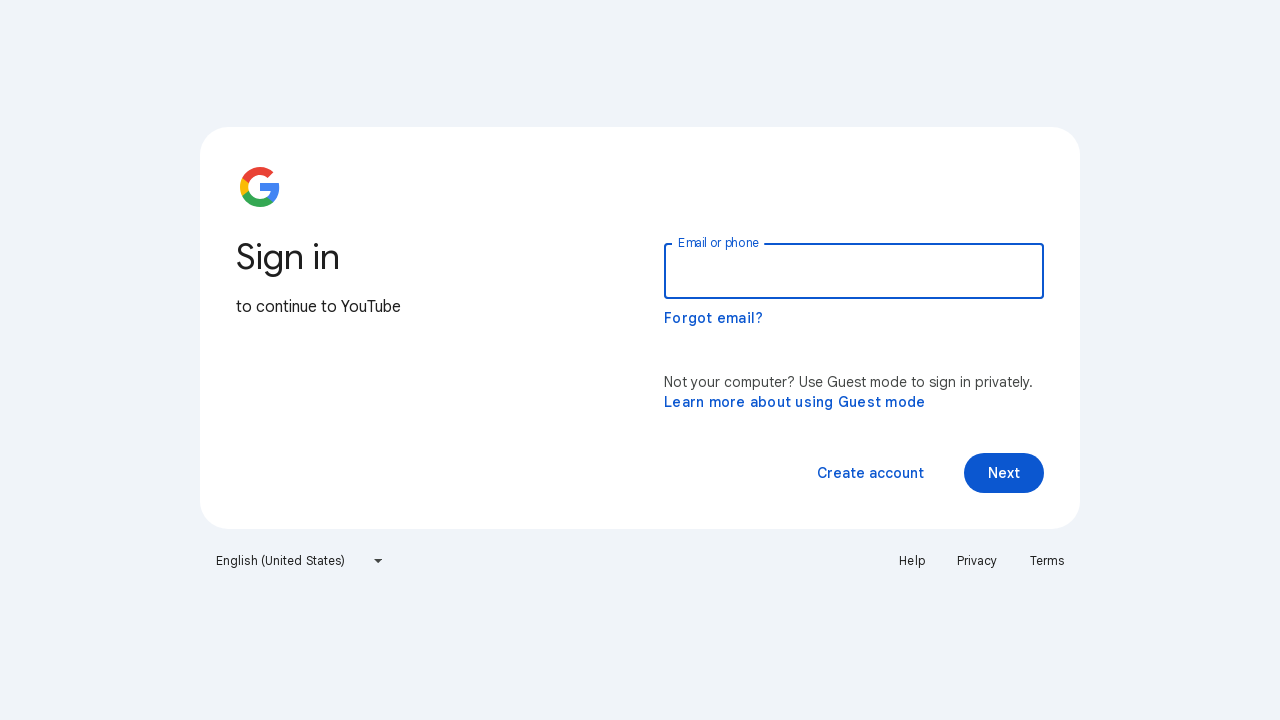